Tests infinite scroll functionality by scrolling to the bottom of the page multiple times and verifying that new content is dynamically loaded after each scroll.

Starting URL: https://the-internet.herokuapp.com/infinite_scroll

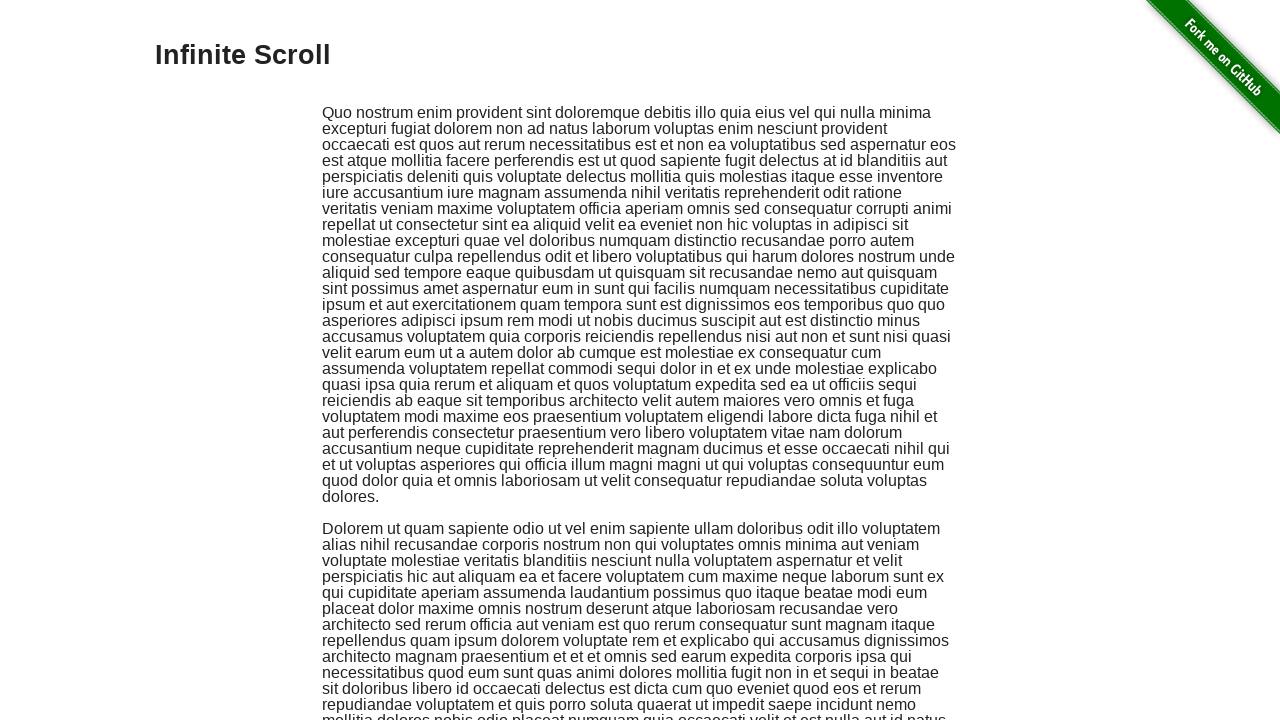

Retrieved initial content elements with class .jscroll-added
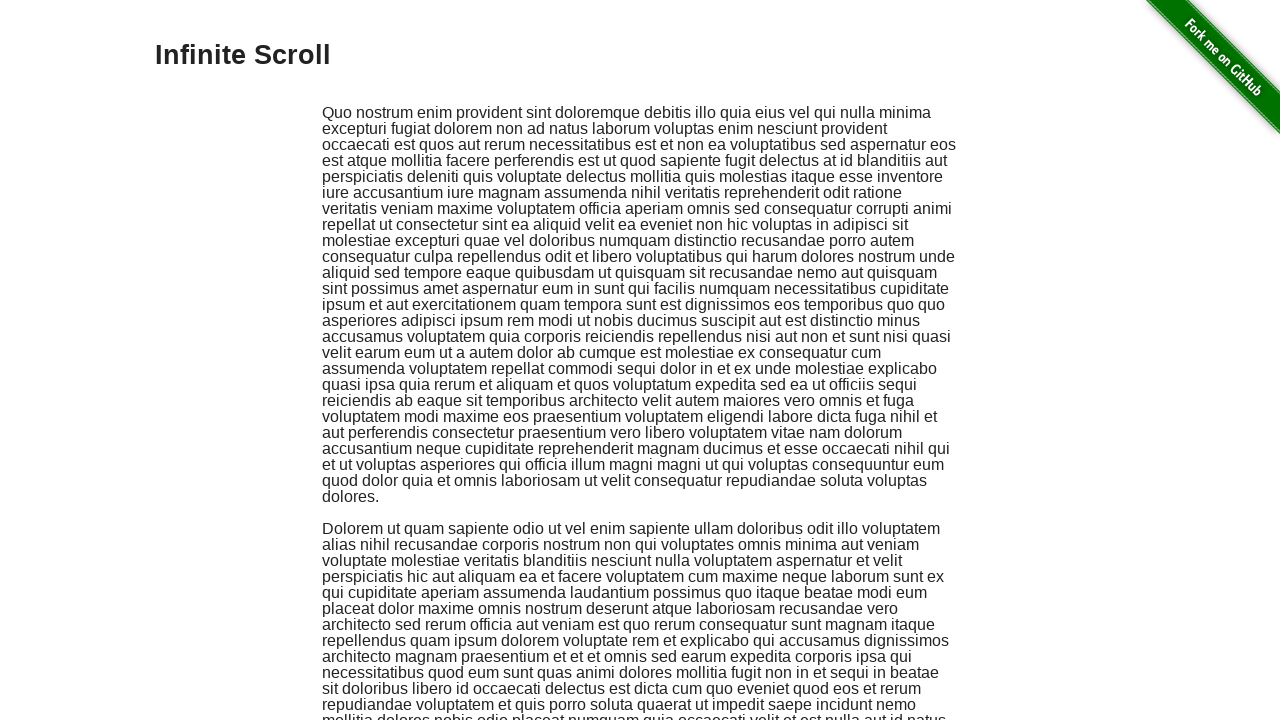

Initial content count: 2 elements
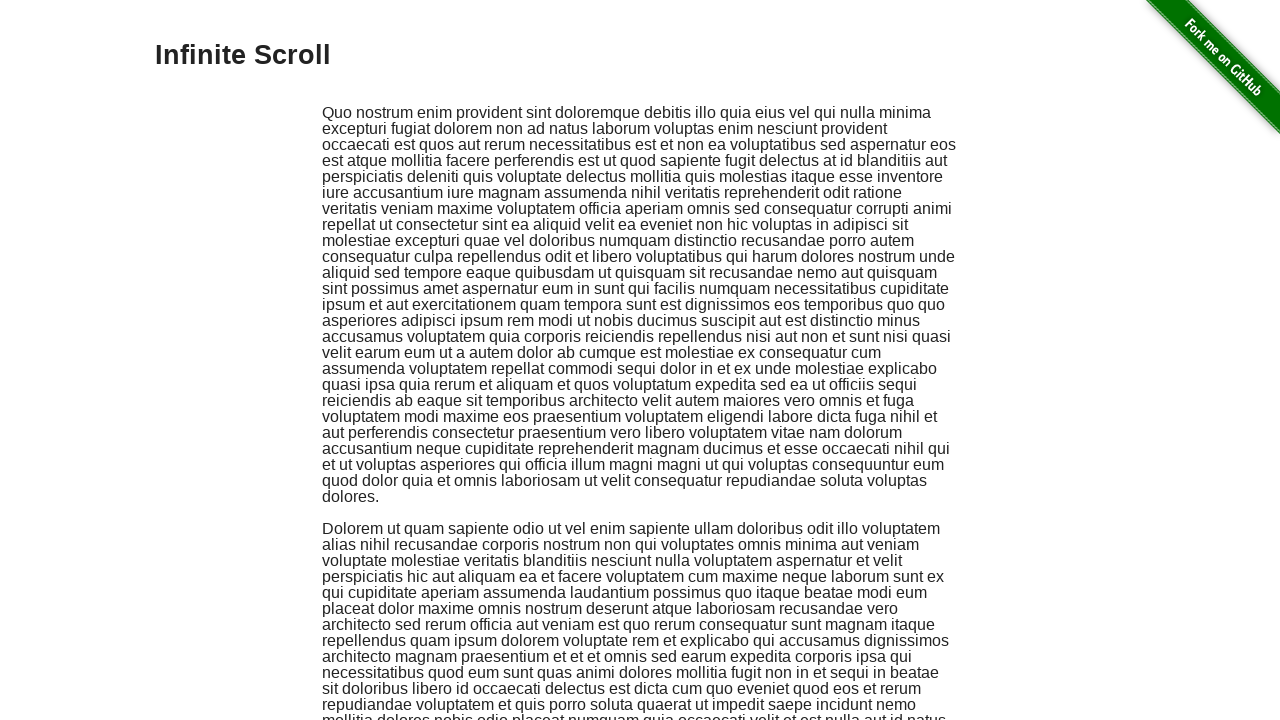

Scrolled to bottom of page (attempt 1/3)
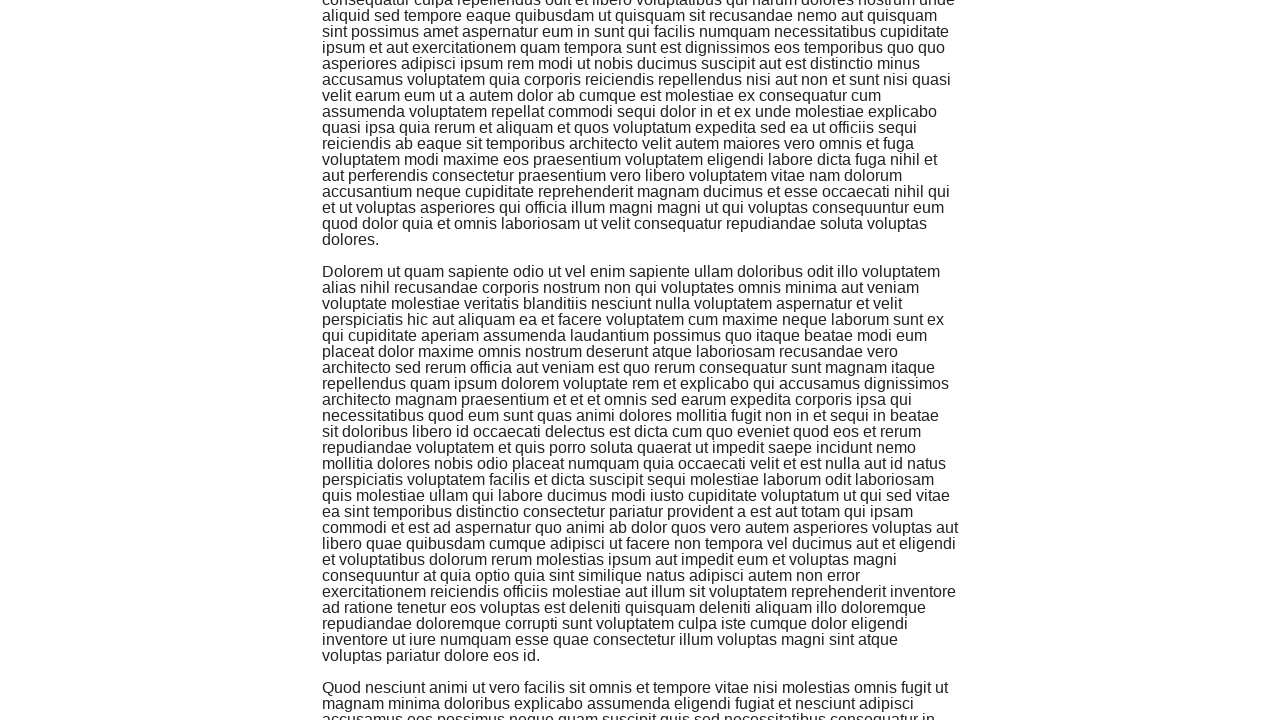

Waited for .jscroll-added elements to be present
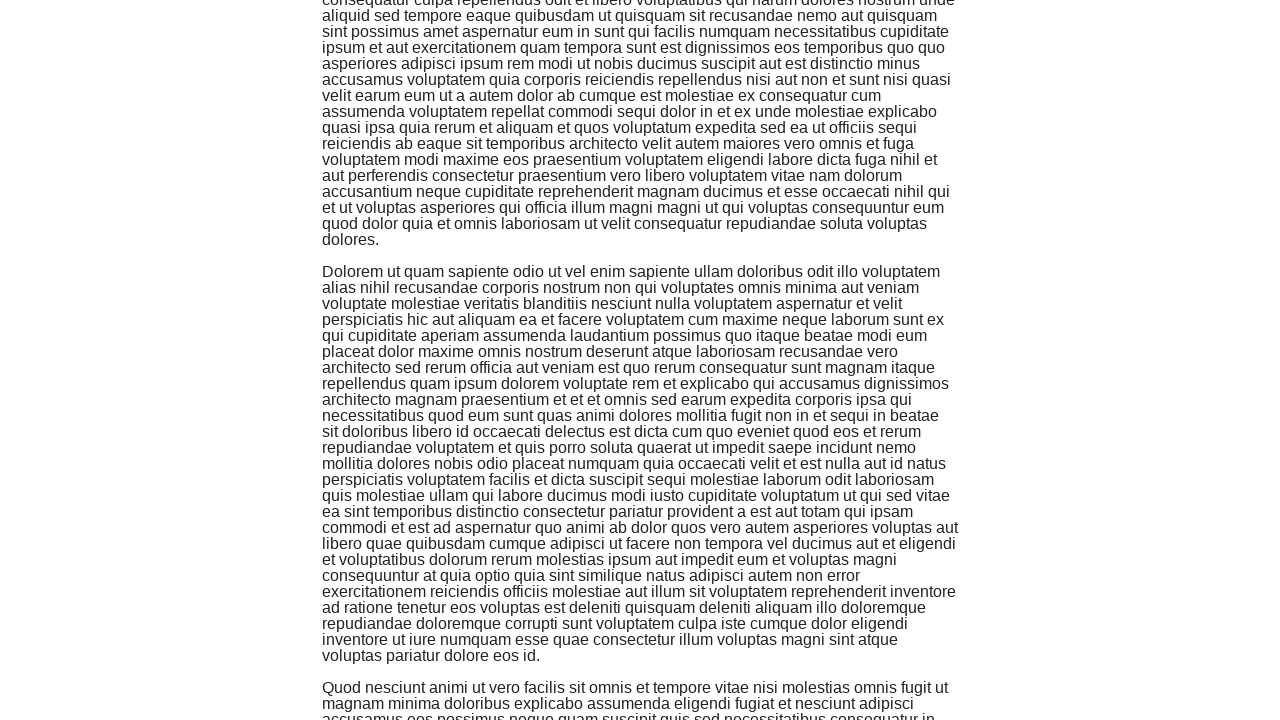

Waited 2000ms for content to fully load
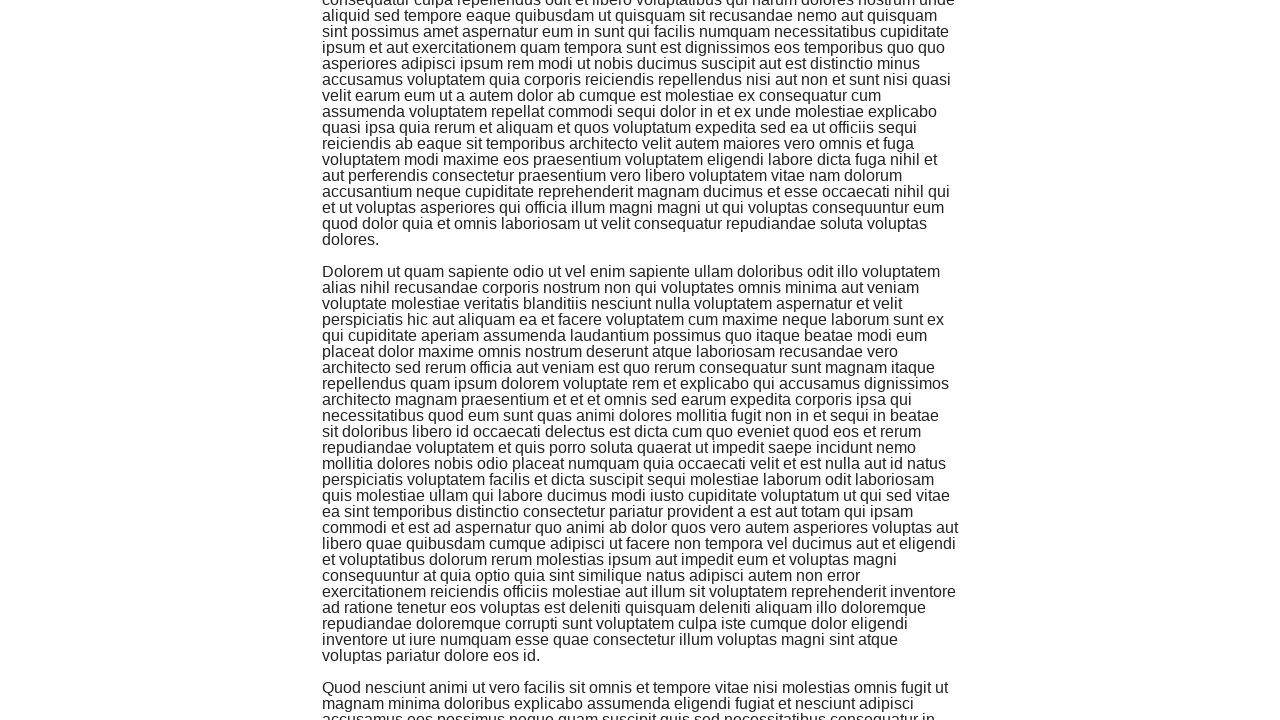

Scrolled to bottom of page (attempt 2/3)
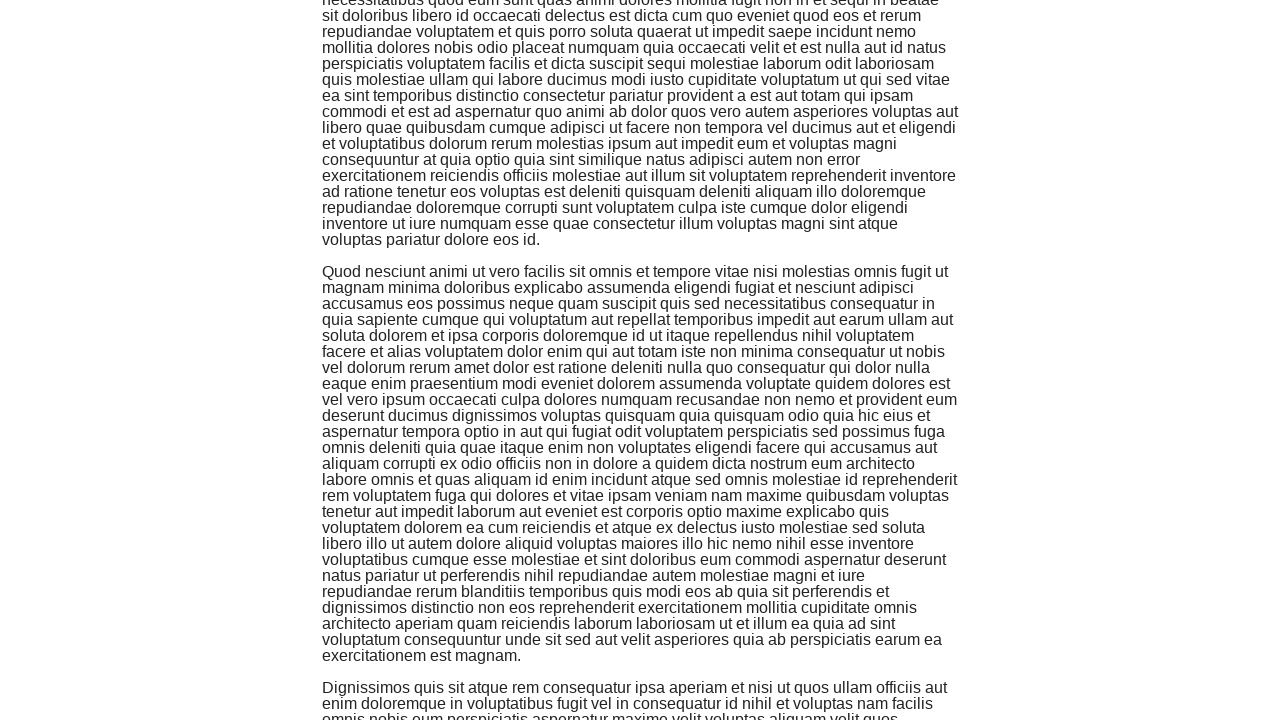

Waited for .jscroll-added elements to be present
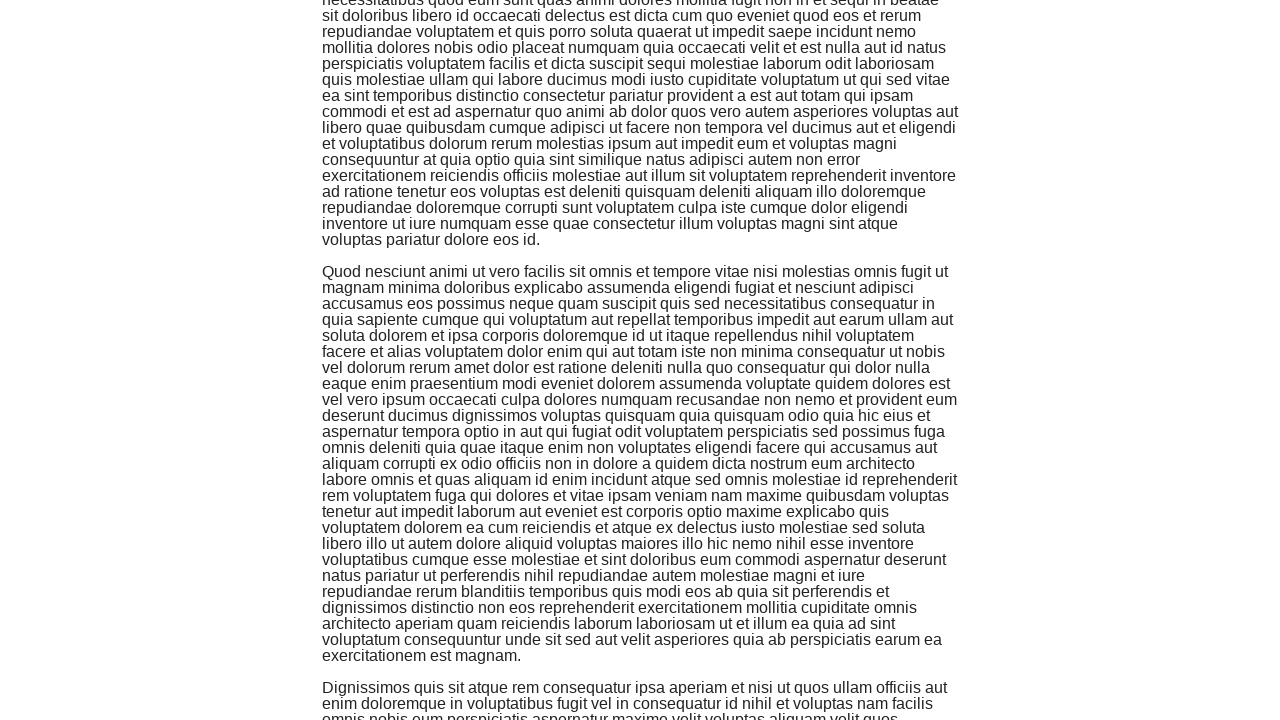

Waited 2000ms for content to fully load
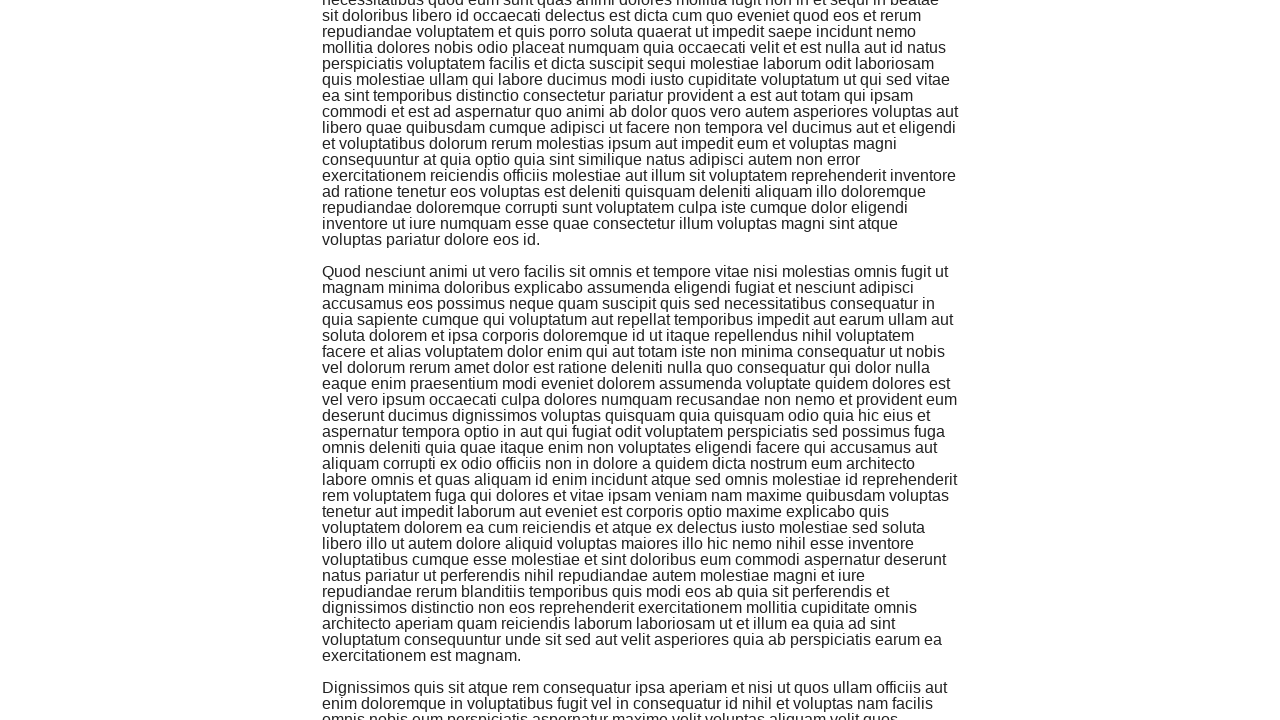

Scrolled to bottom of page (attempt 3/3)
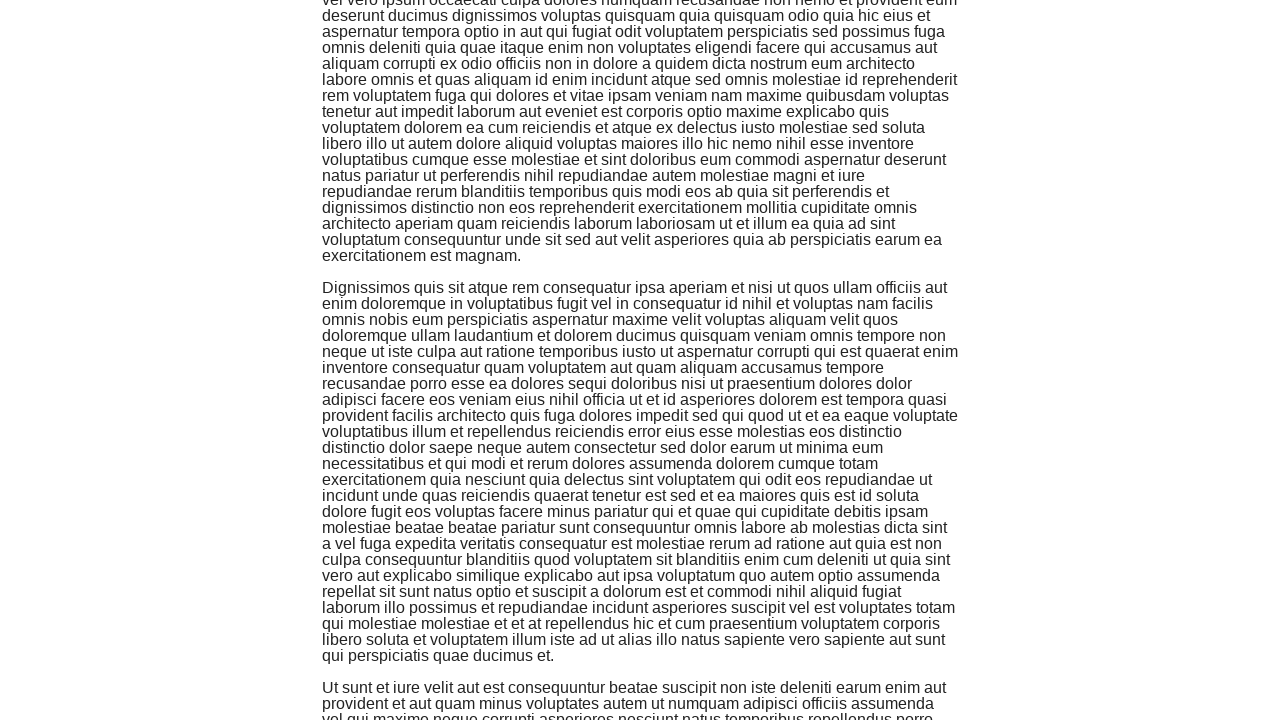

Waited for .jscroll-added elements to be present
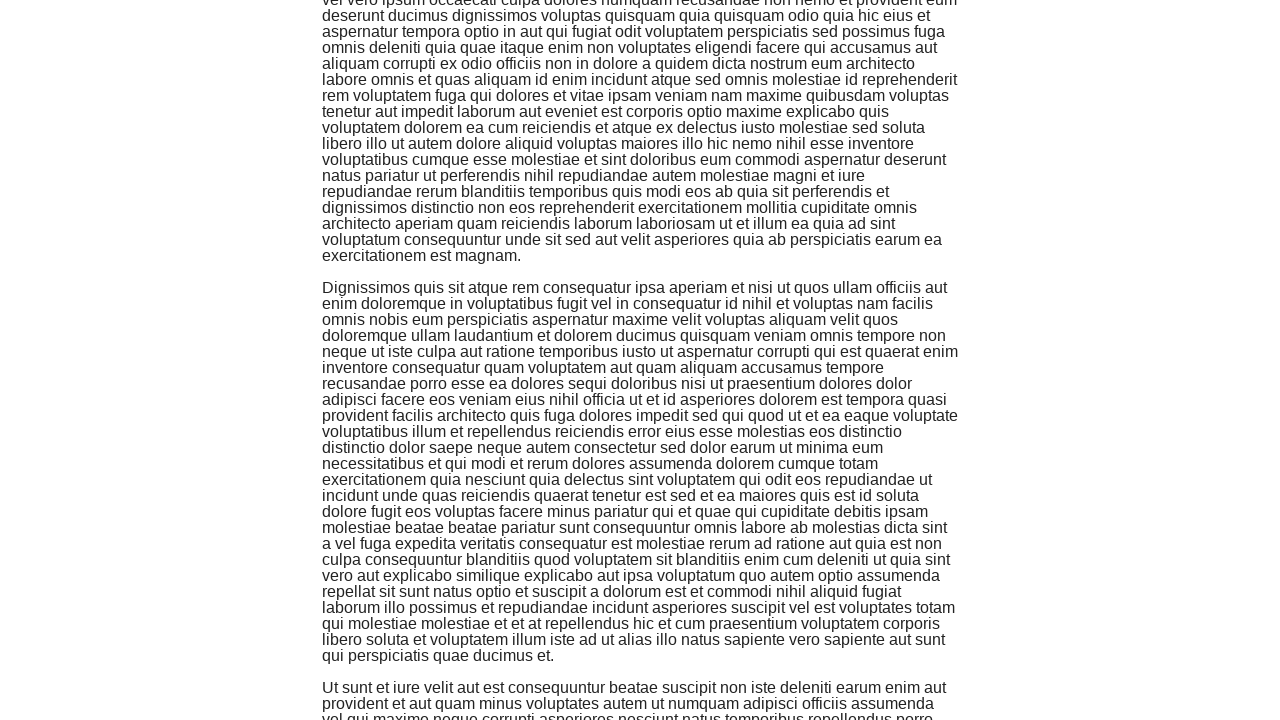

Waited 2000ms for content to fully load
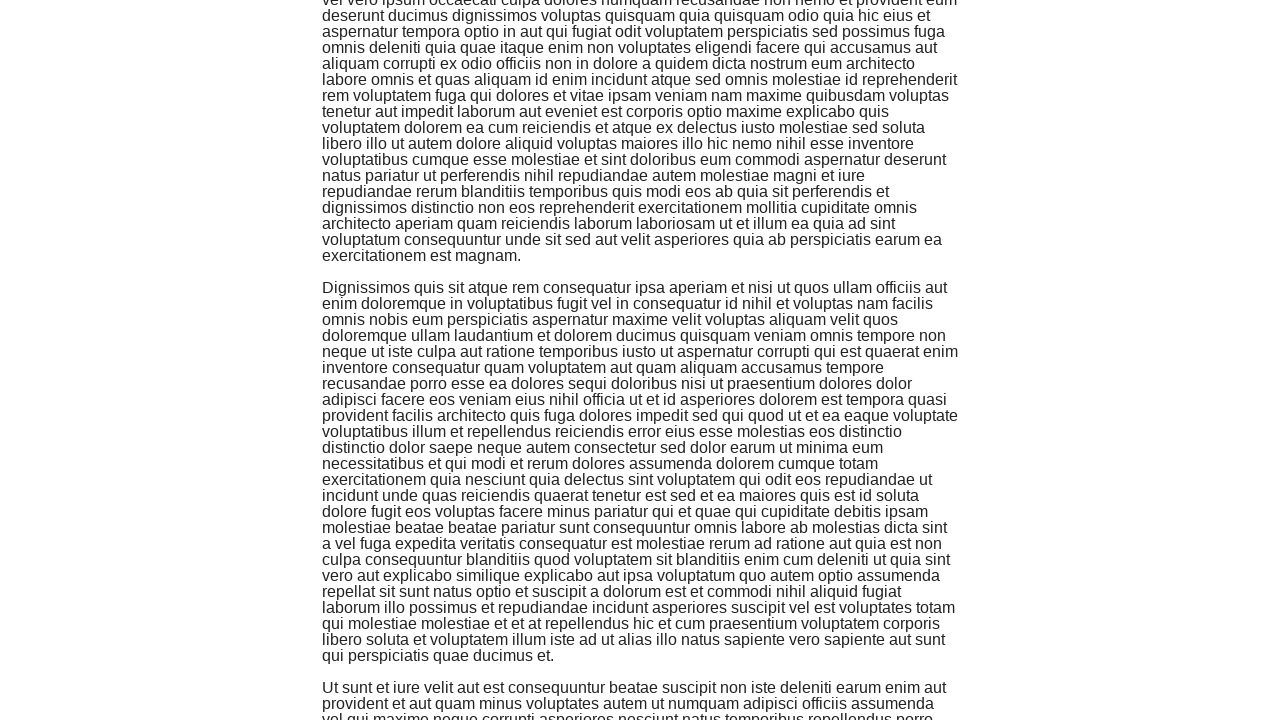

Retrieved final content elements with class .jscroll-added after all scroll attempts
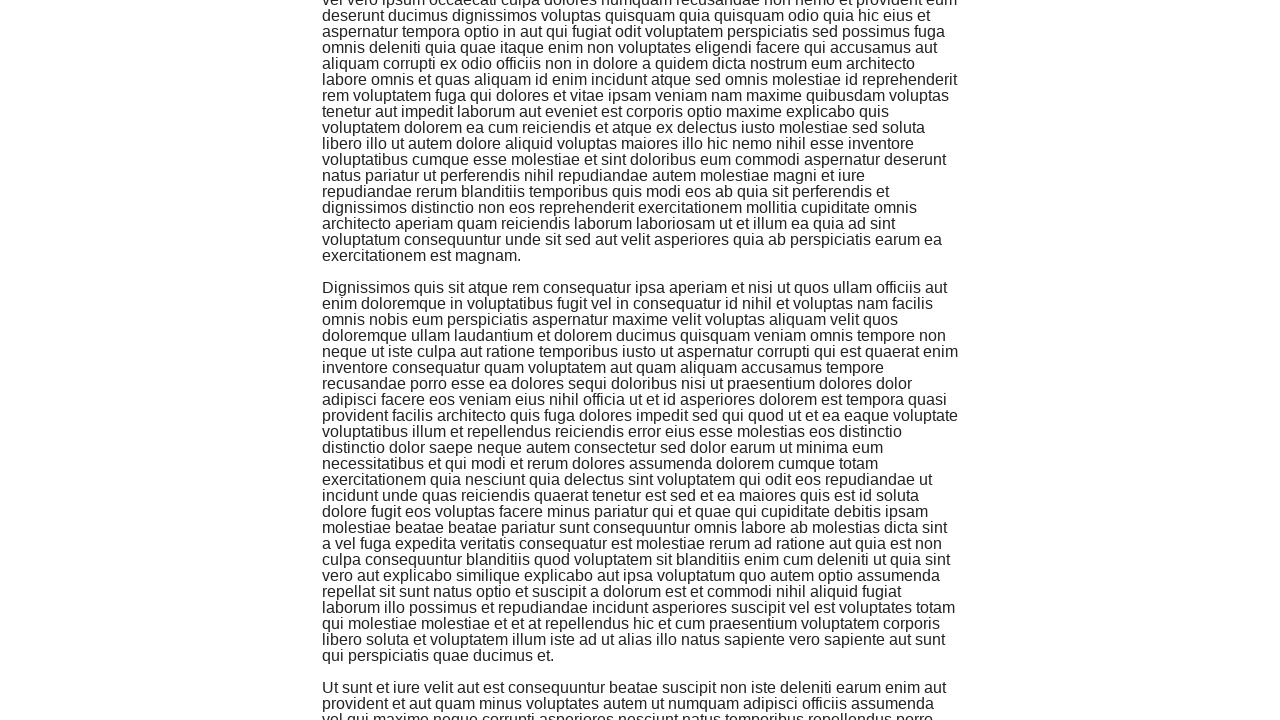

Final content count: 5 elements
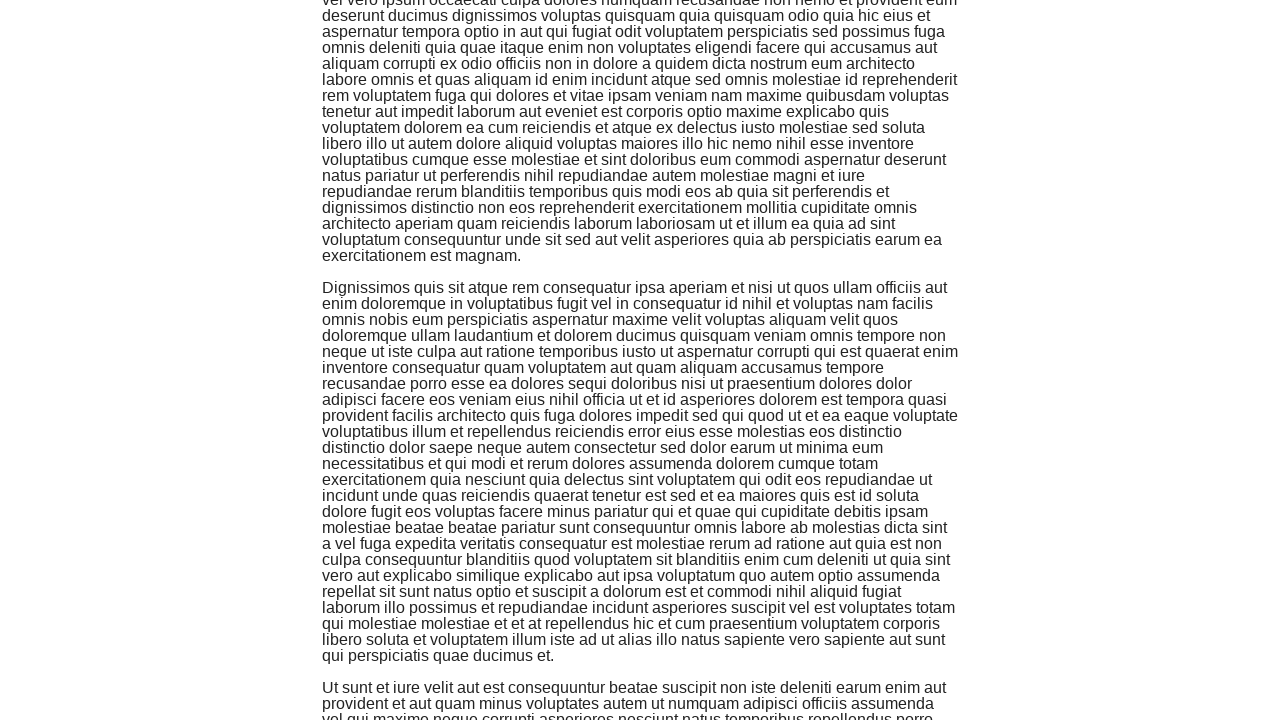

Assertion passed: new content count (5) is greater than initial count (2)
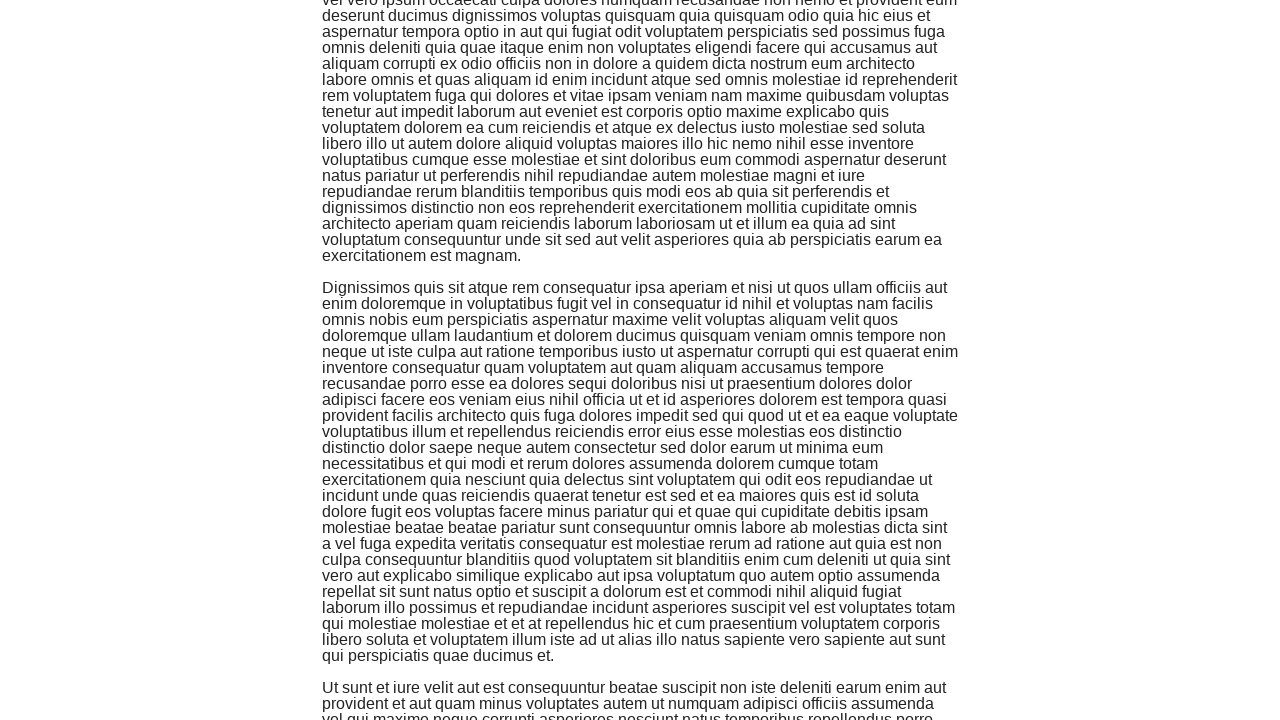

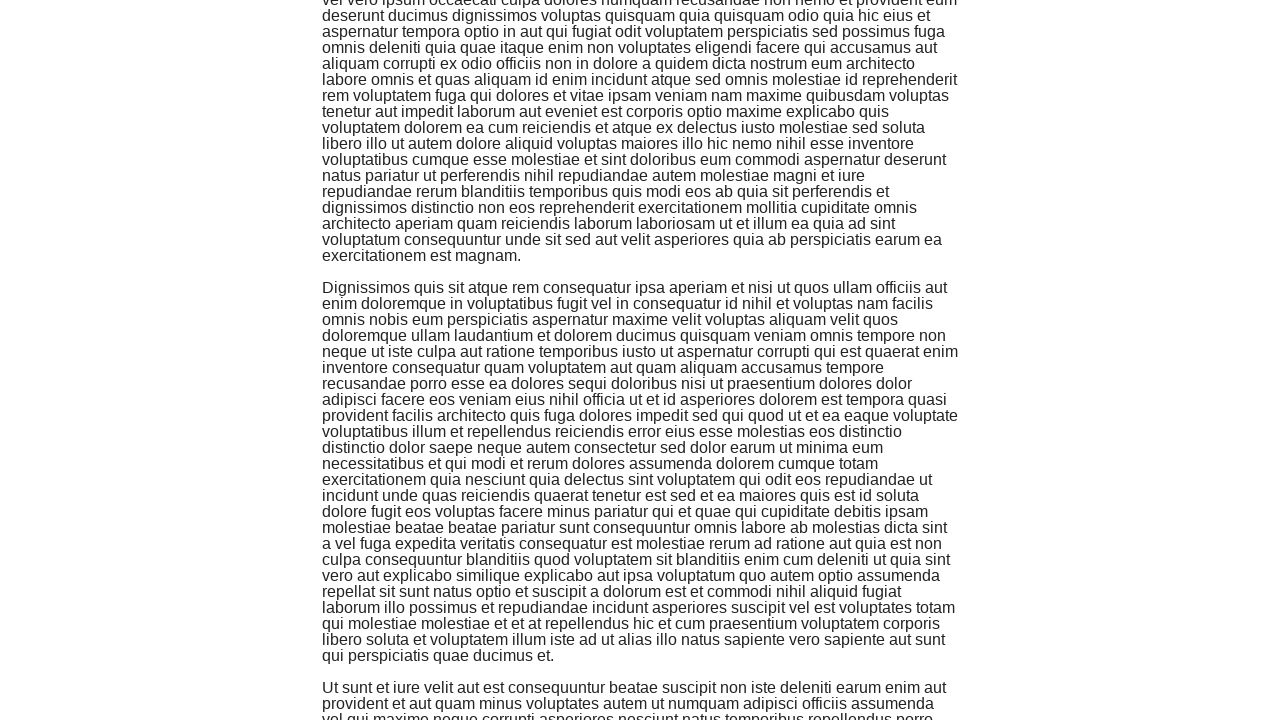